Tests that the homepage and blog page load without getting stuck in an infinite loading state by navigating to both pages and verifying that loading spinners disappear within a reasonable time.

Starting URL: https://test-studio-firebase.vercel.app

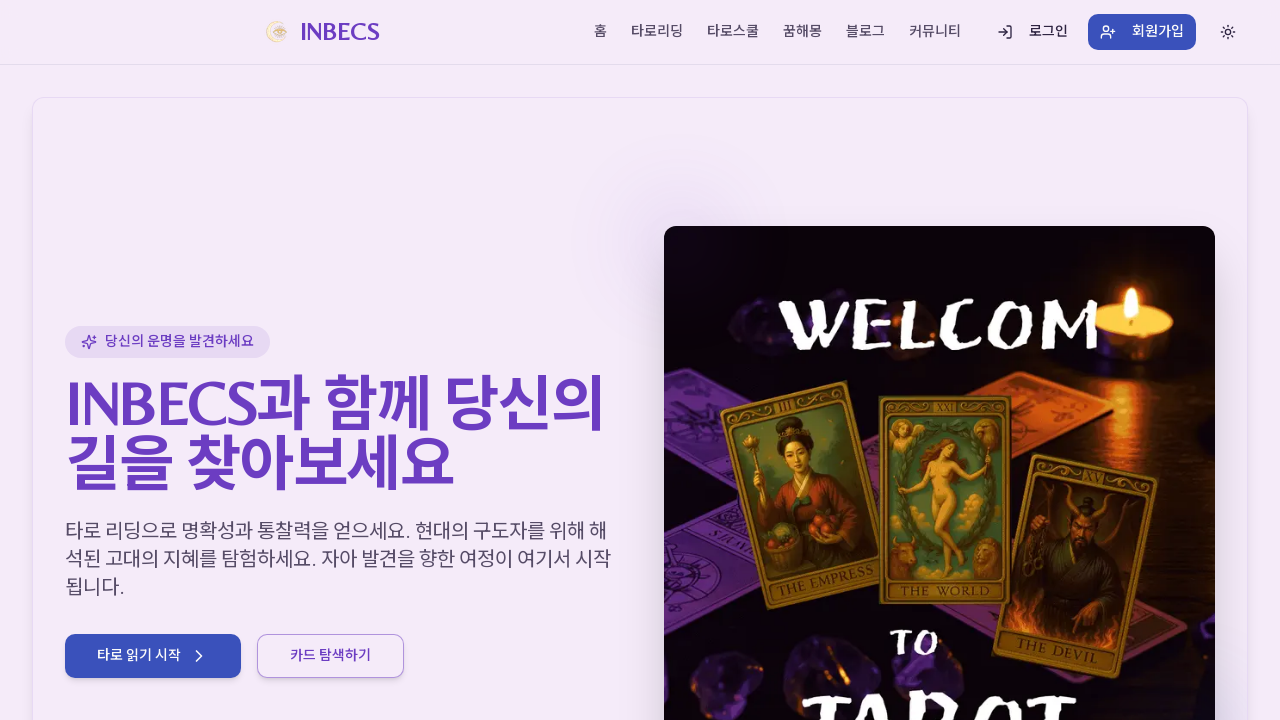

Homepage loaded - network idle state reached
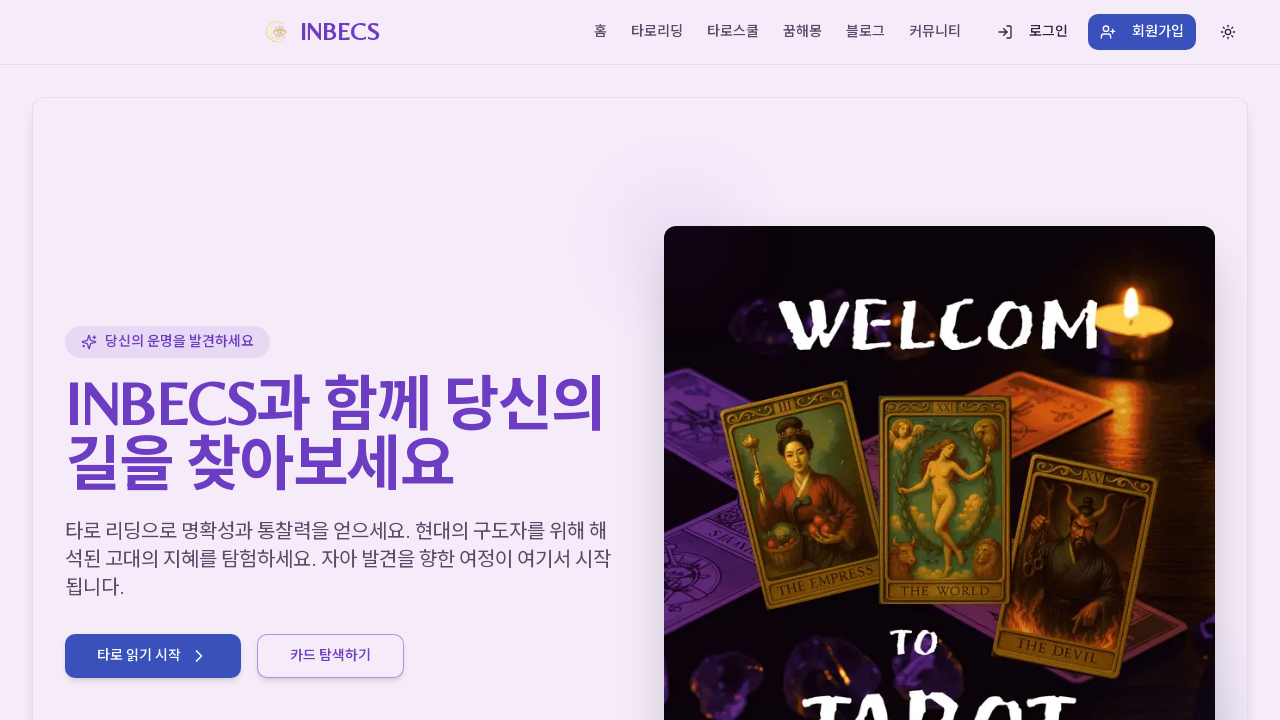

Waited 10 seconds to monitor loading behavior
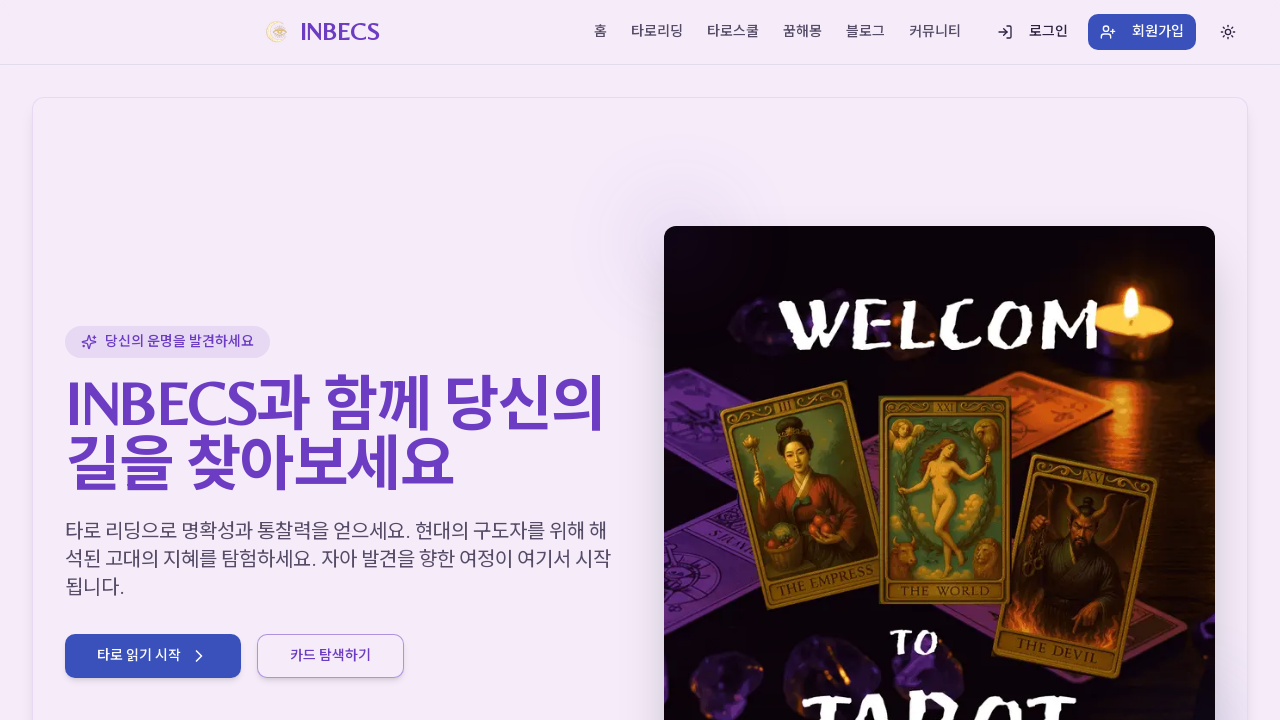

Located loading spinner elements on homepage
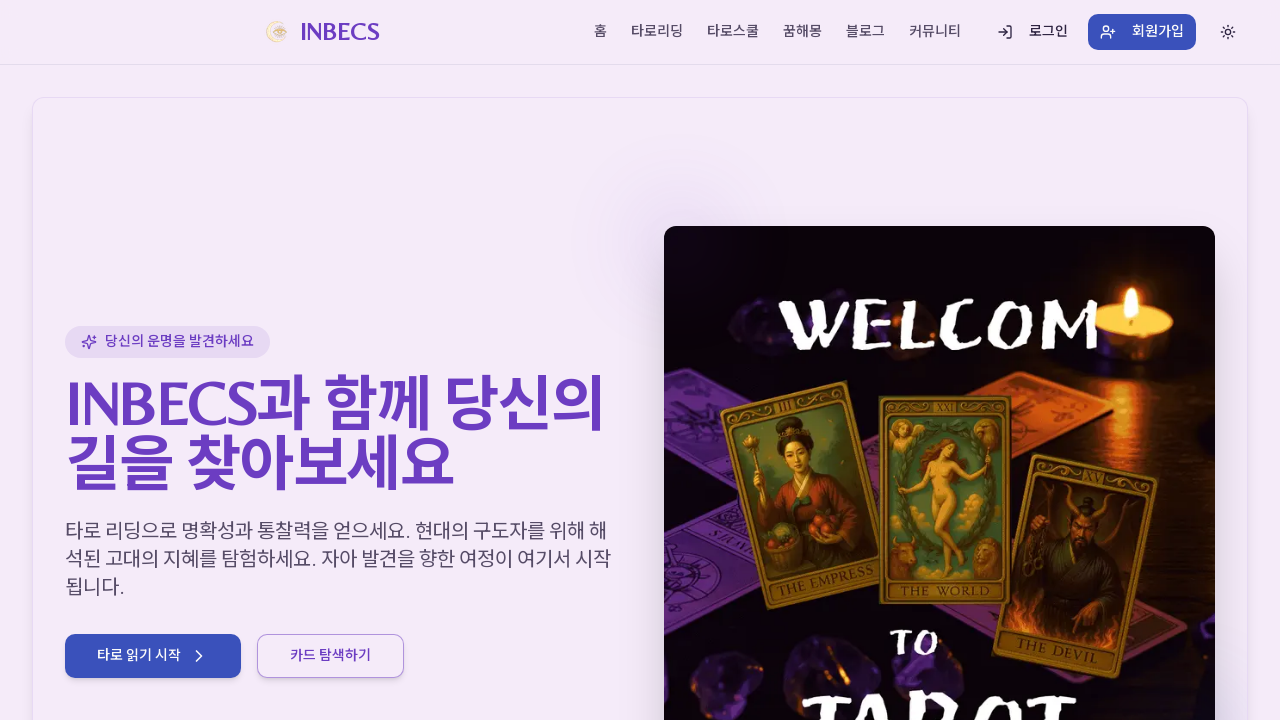

Checked if loading spinner is visible: False
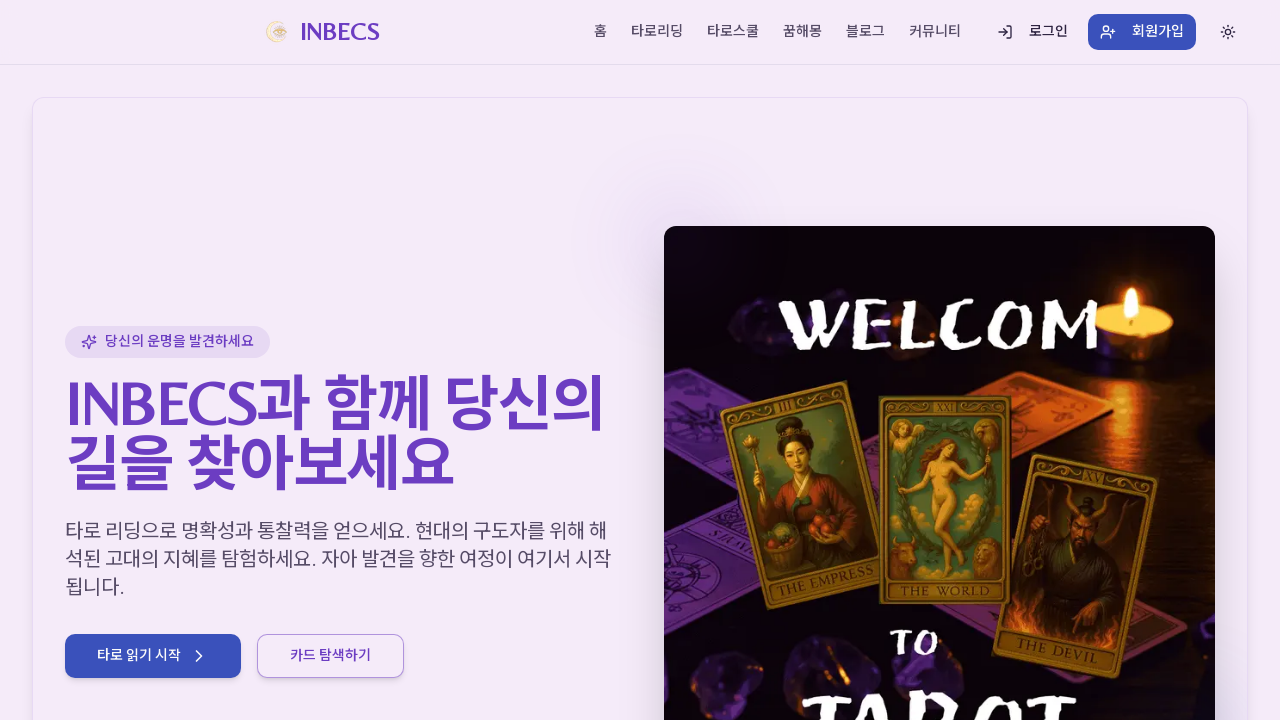

Verified loading spinner is not visible on homepage
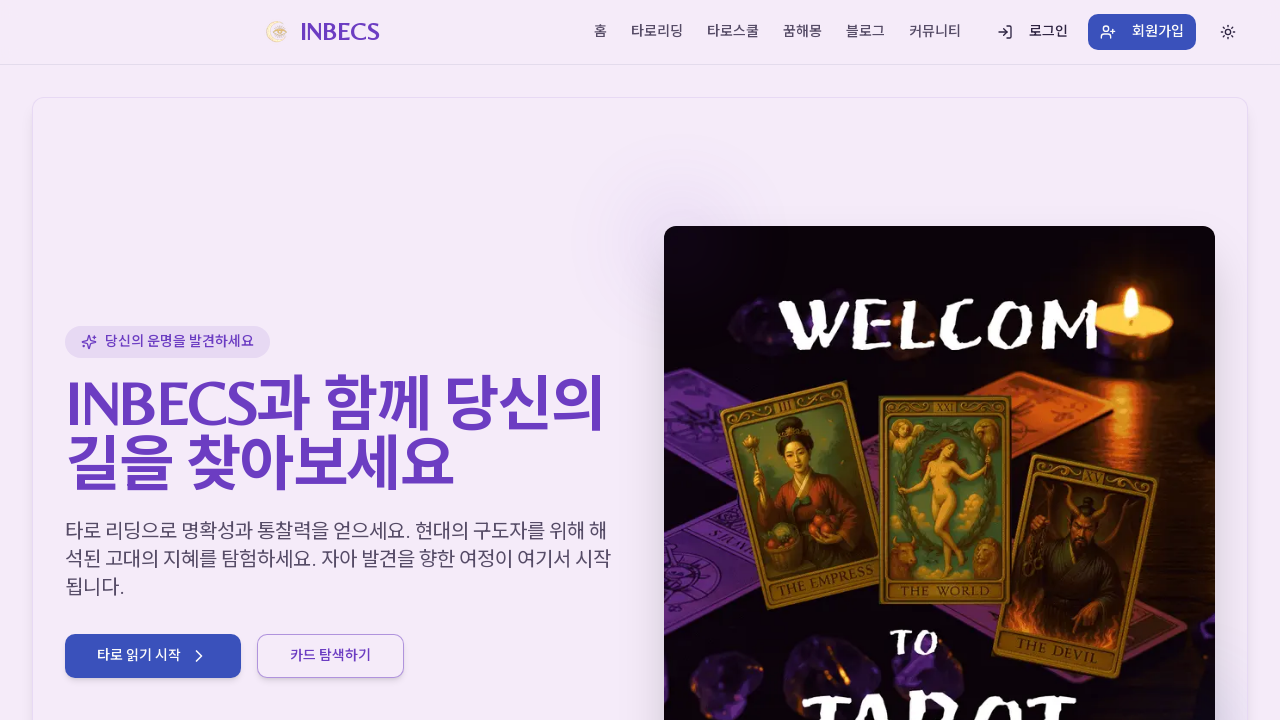

Navigated to /blog page
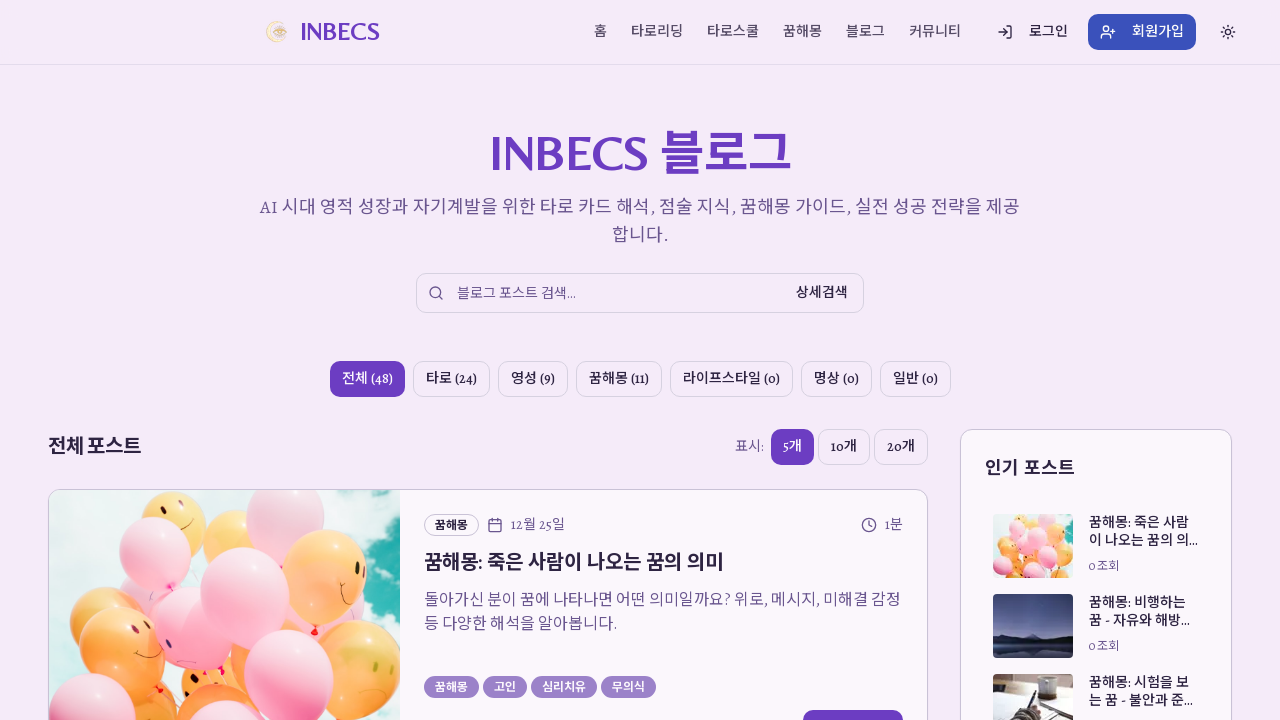

Blog page loaded - network idle state reached
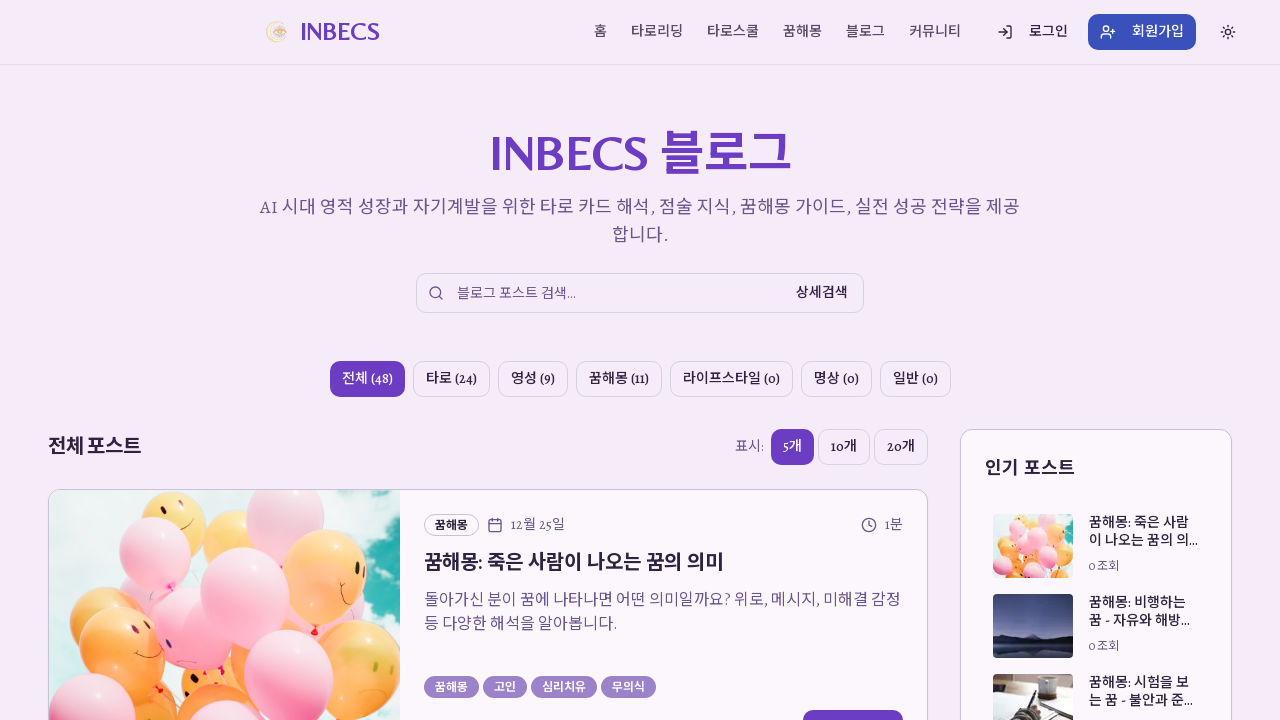

Waited 3 seconds to ensure no loading issues on blog page
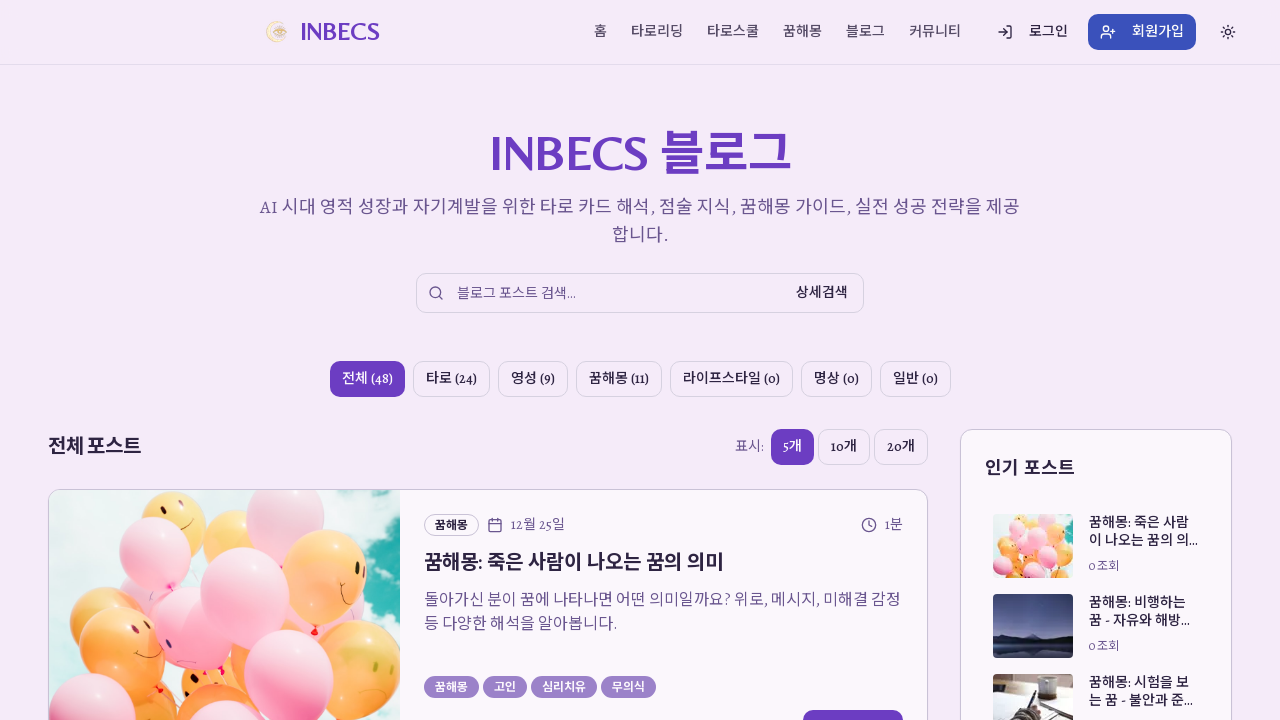

Checked if loading spinner is visible on blog page: False
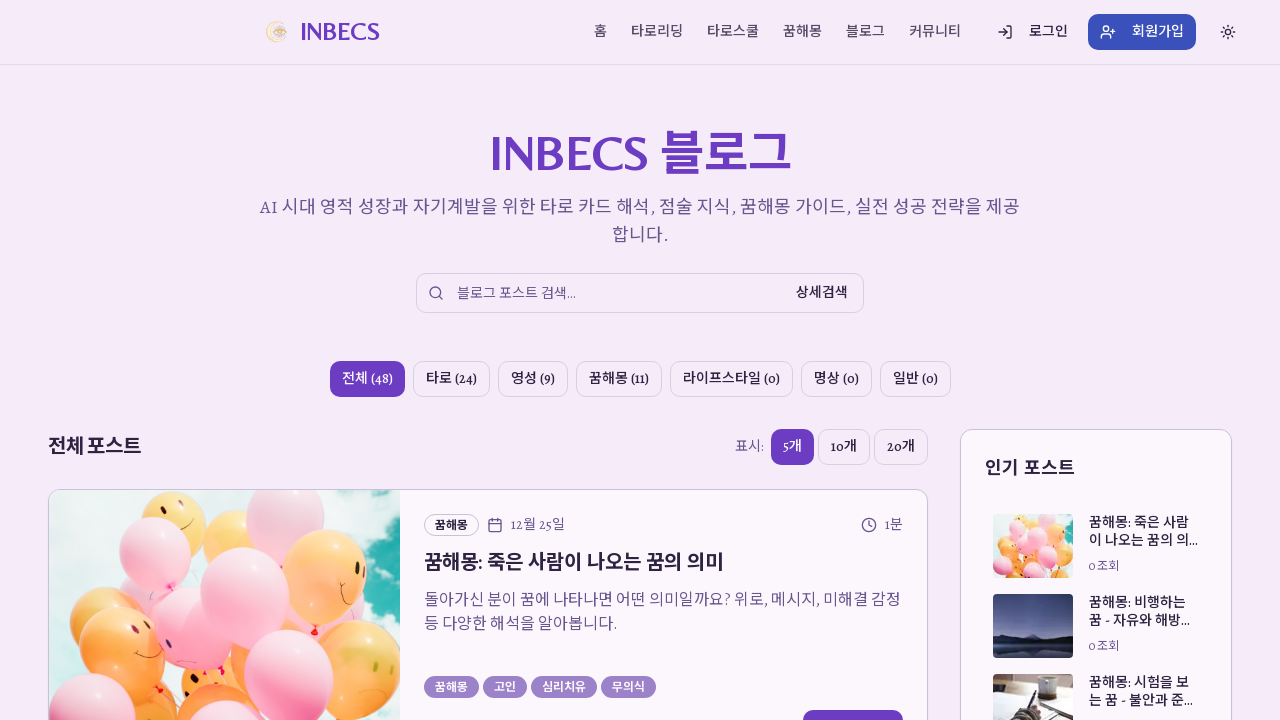

Verified loading spinner is not visible on blog page
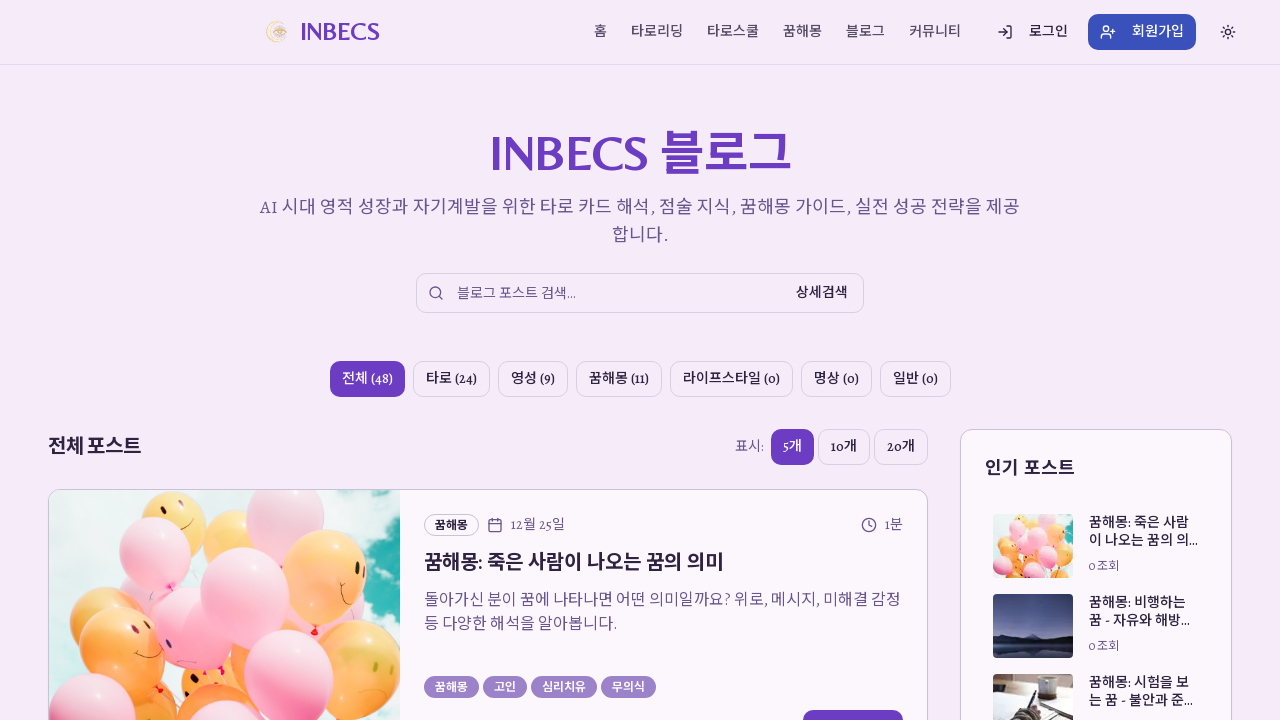

Found 0 blog post elements on blog page
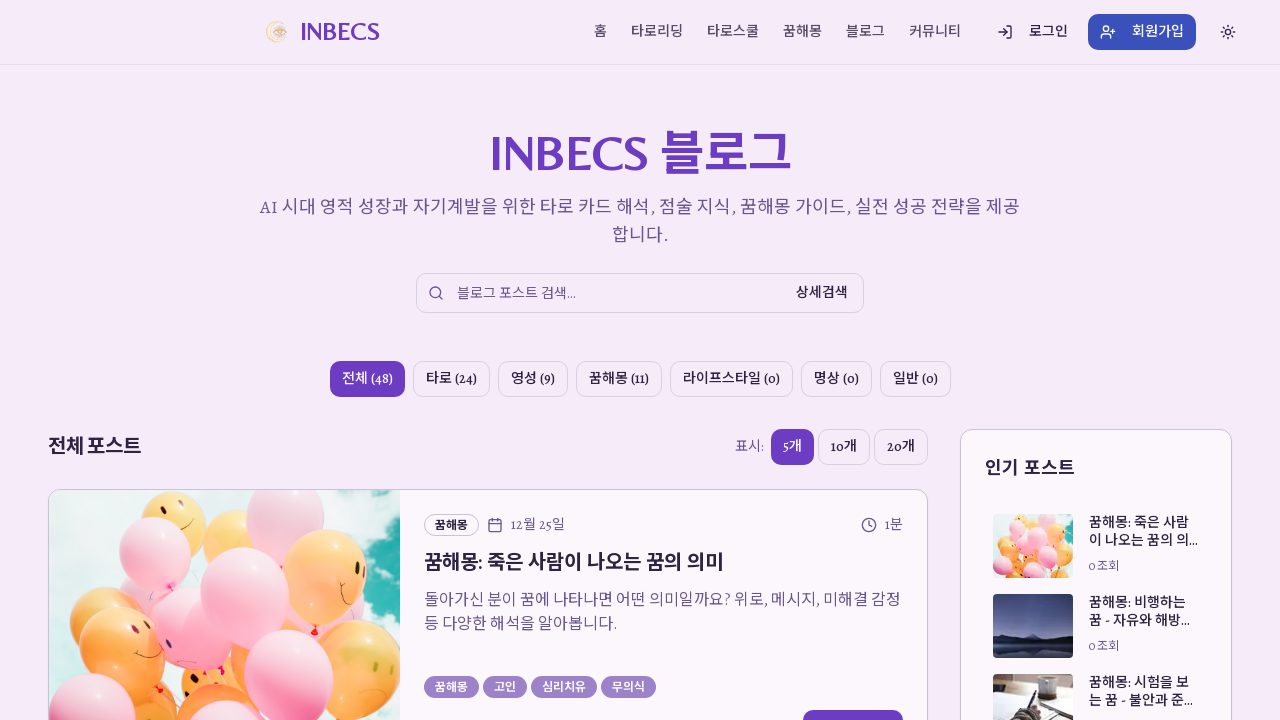

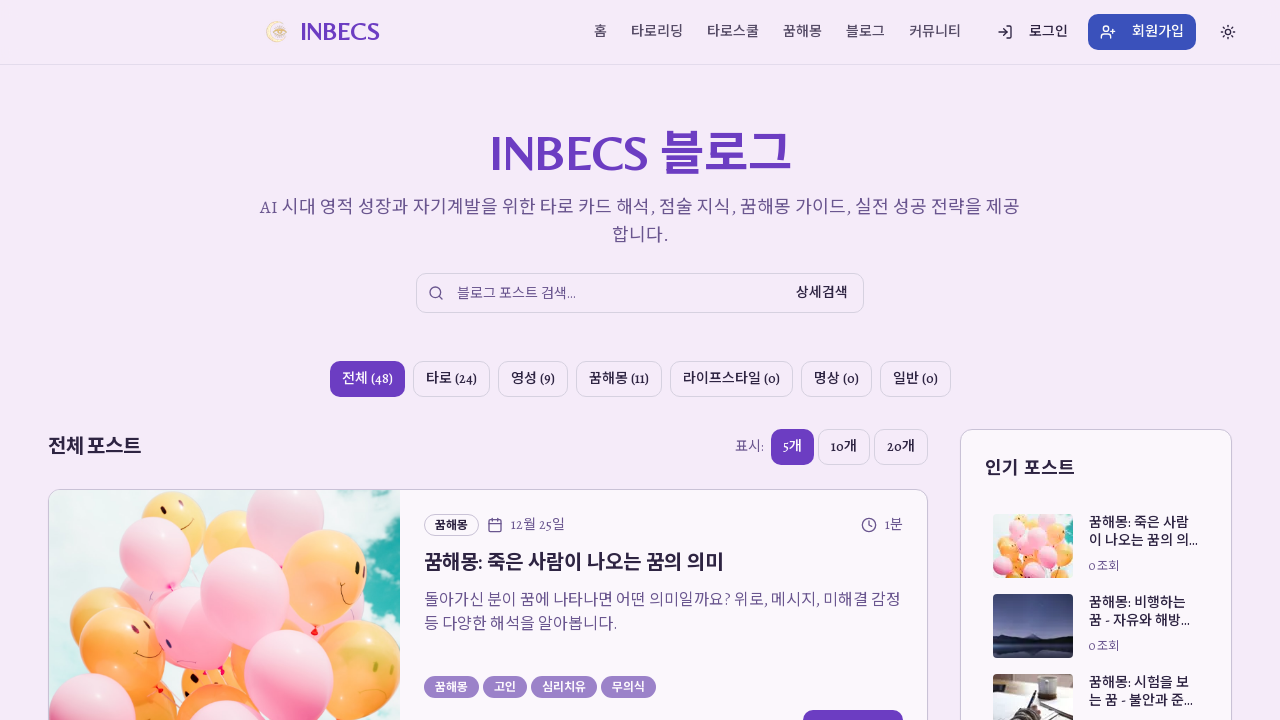